Tests the metatags.io URL preview tool by entering a URL into the input field and waiting for the preview to load. The test iterates through multiple URLs to verify the input functionality works repeatedly.

Starting URL: https://metatags.io/

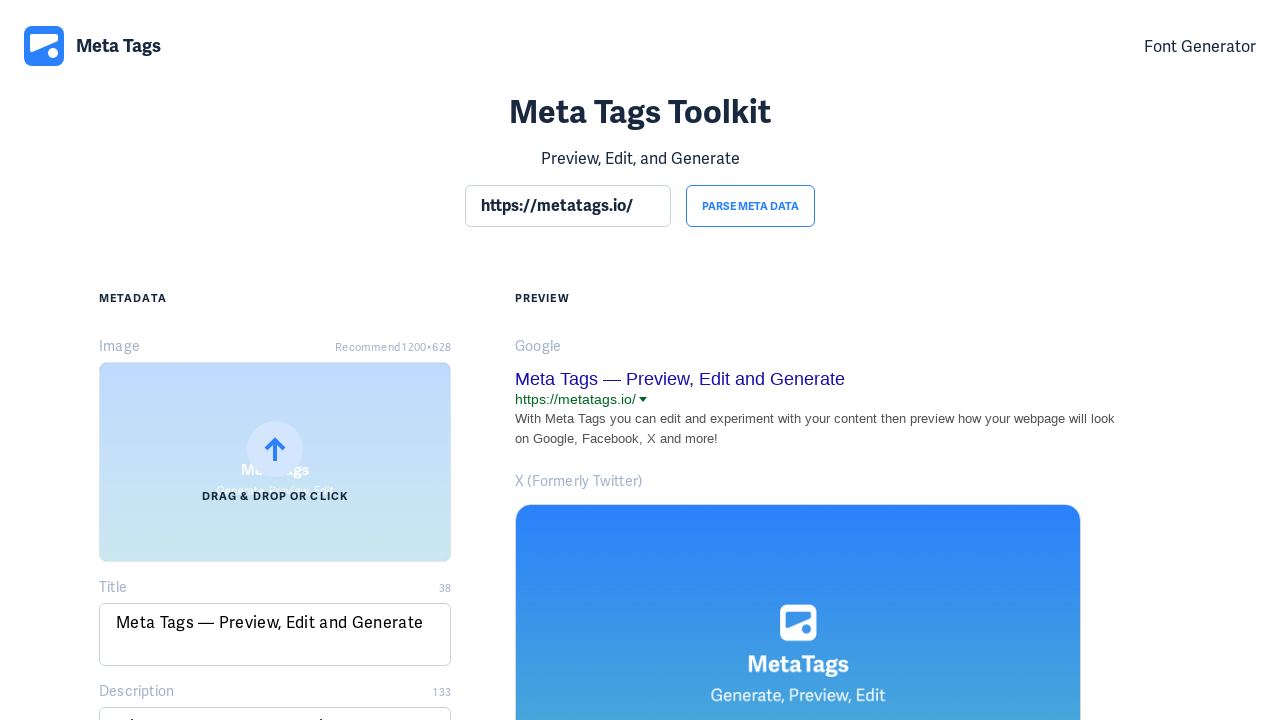

Input field selector became available on metatags.io
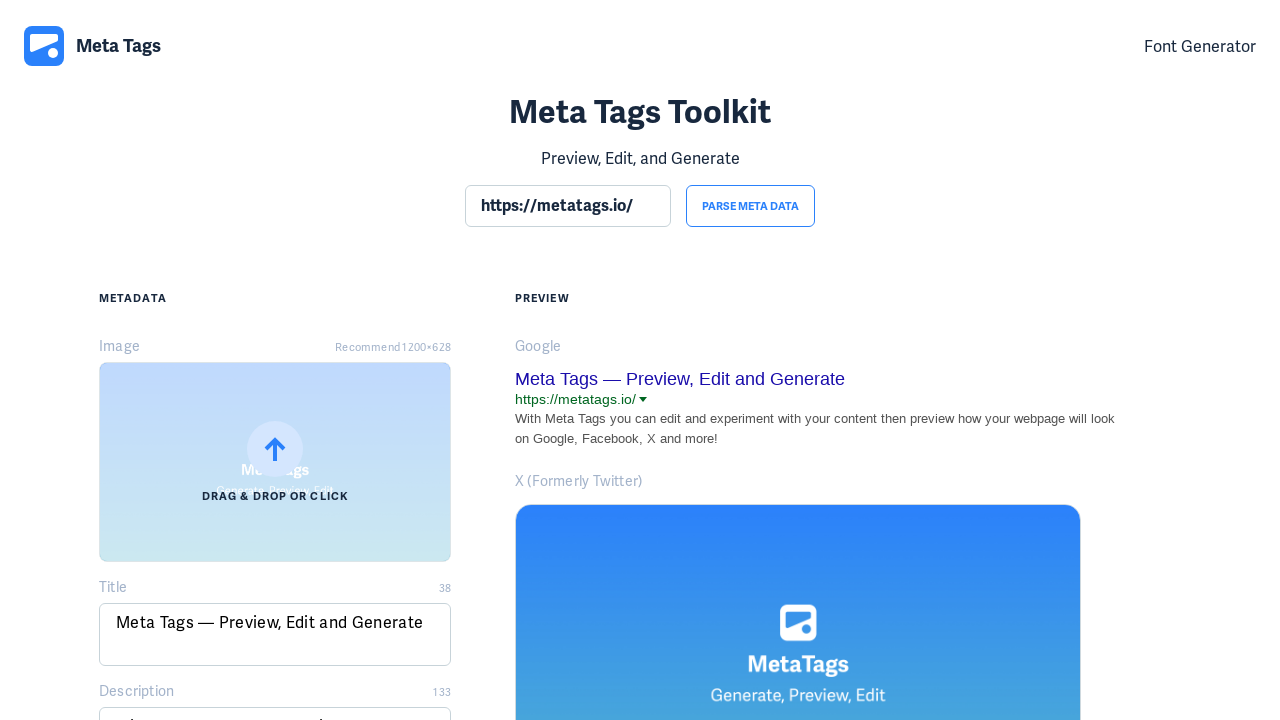

Cleared input field before entering URL on section input
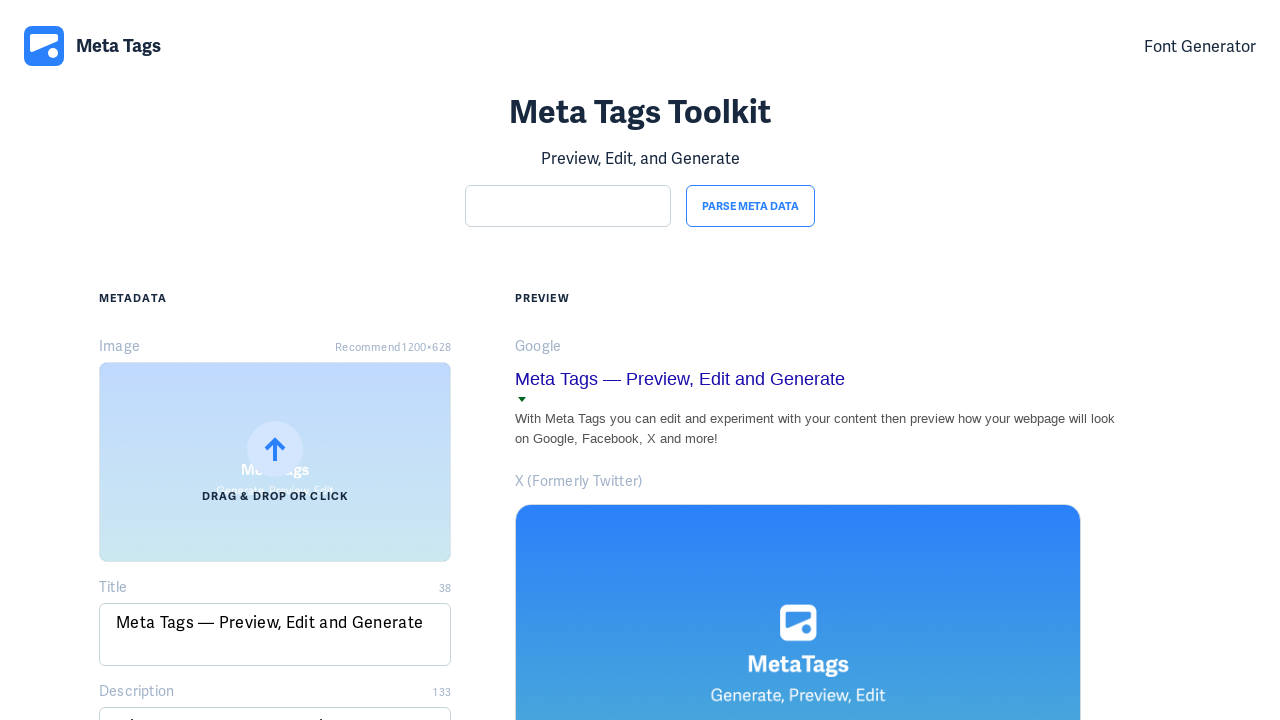

Entered URL into input field: https://www.nytimes.com/2021/11/06/opinion/biden-infrastructure-deal.html on section input
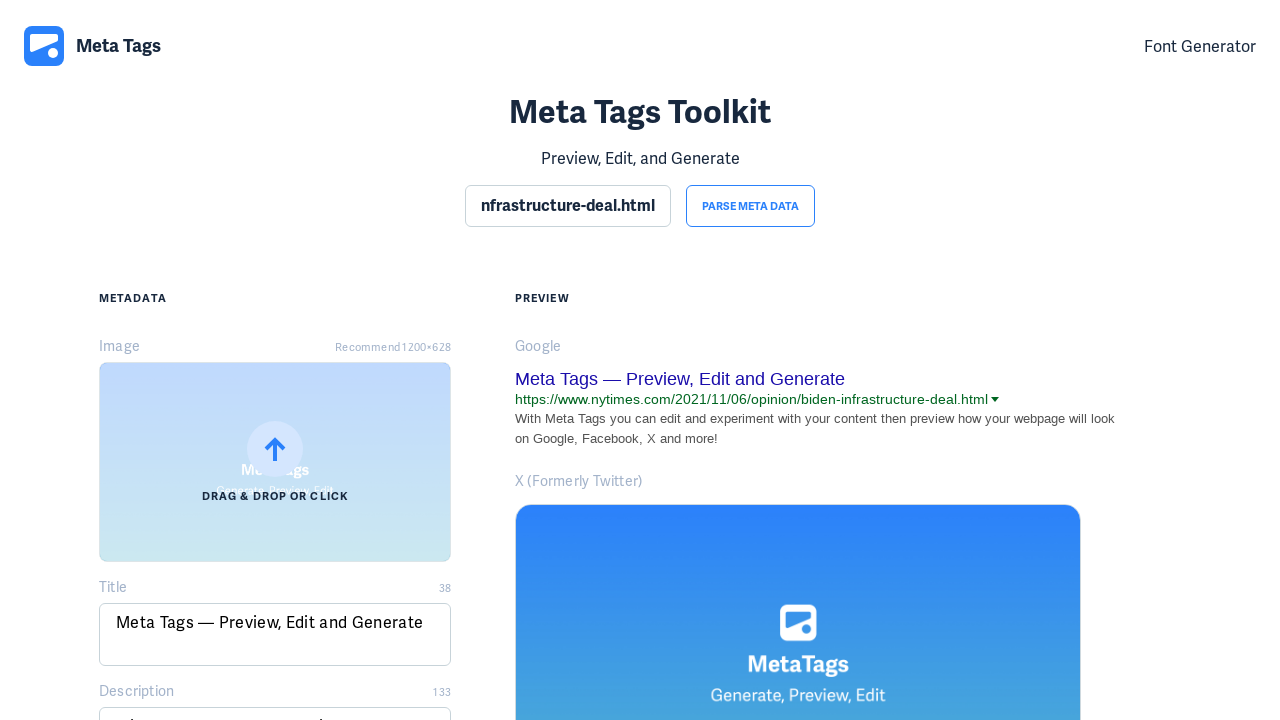

Waited for preview to load for URL: https://www.nytimes.com/2021/11/06/opinion/biden-infrastructure-deal.html
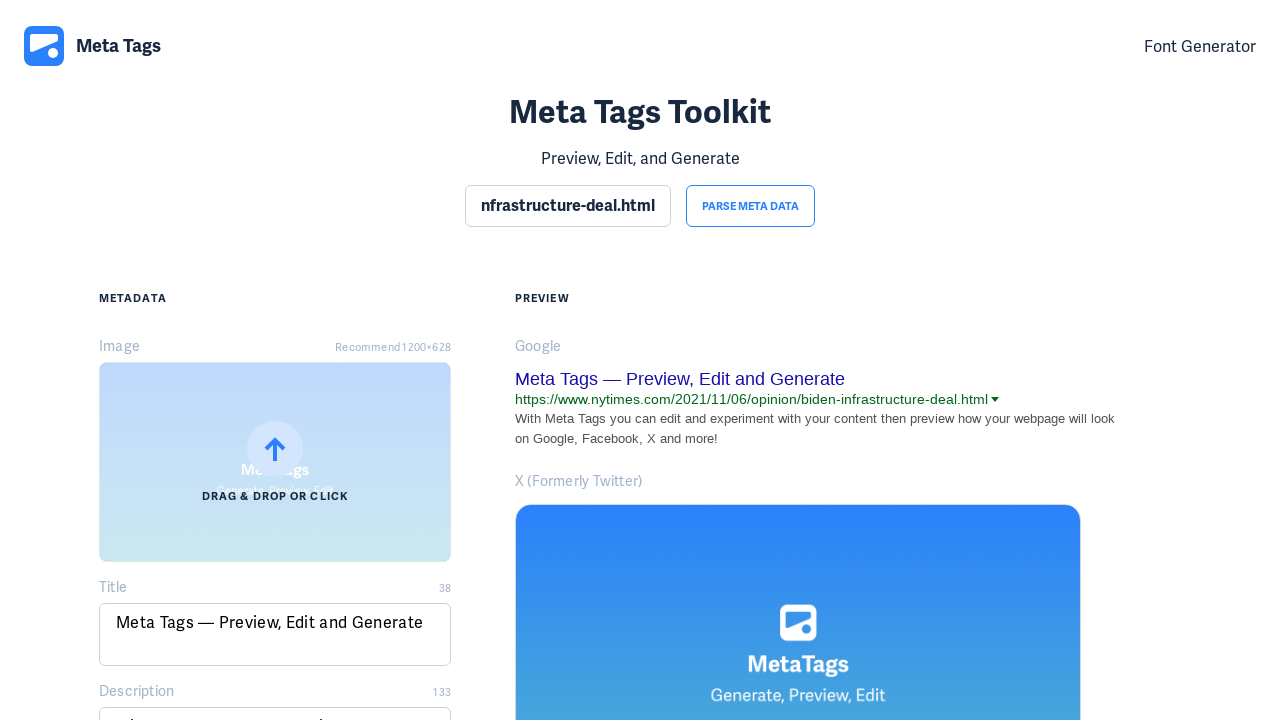

Cleared input field before entering URL on section input
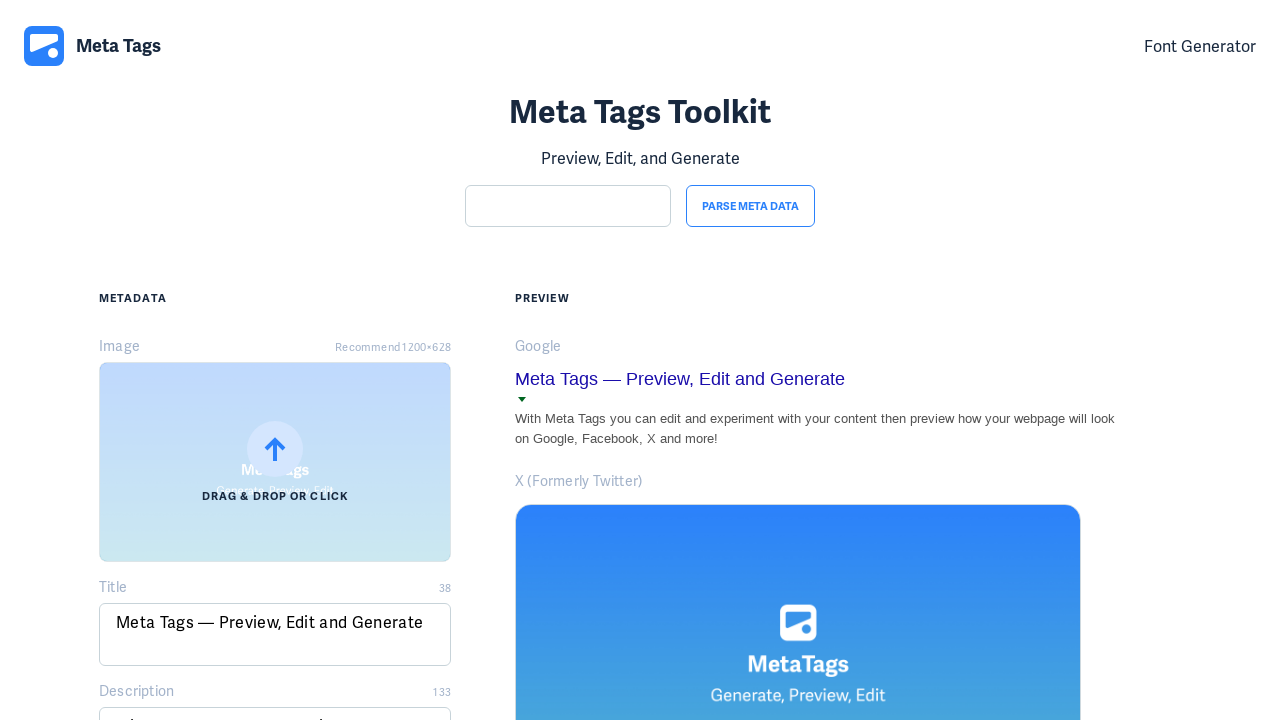

Entered URL into input field: https://www.nytimes.com/2021/11/06/us/politics/infrastructure-black-caucus-vote.html on section input
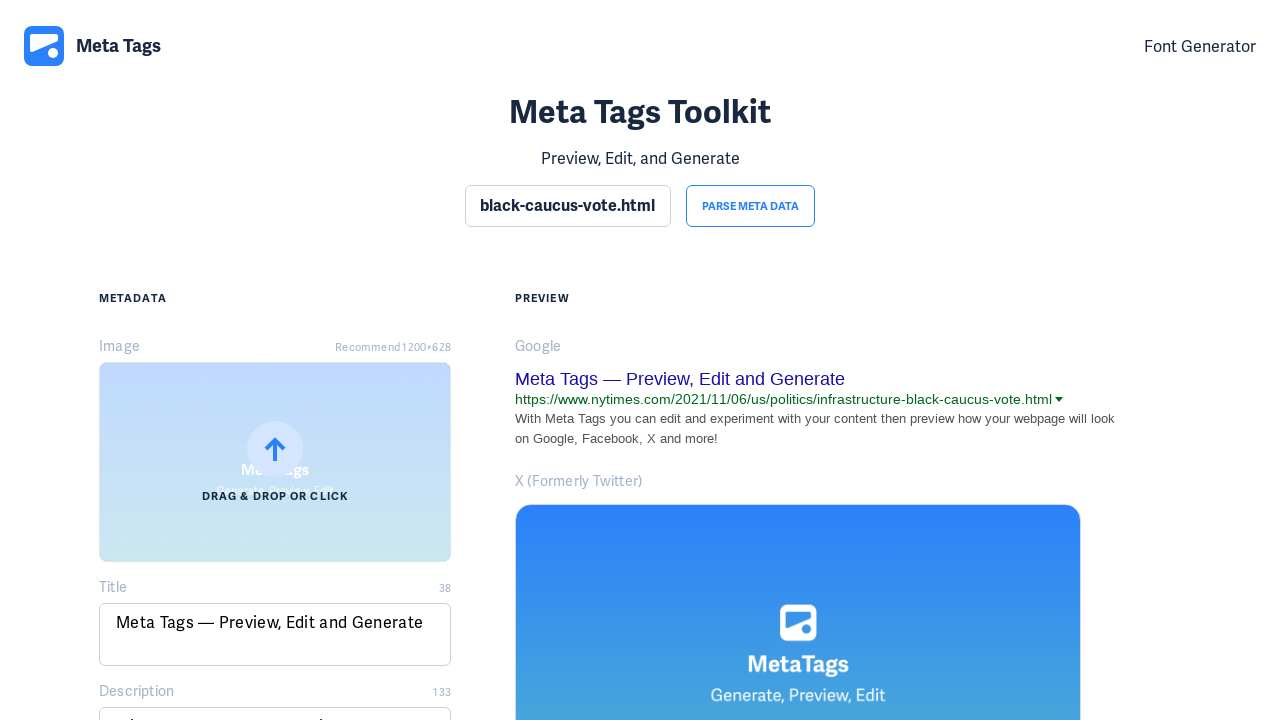

Waited for preview to load for URL: https://www.nytimes.com/2021/11/06/us/politics/infrastructure-black-caucus-vote.html
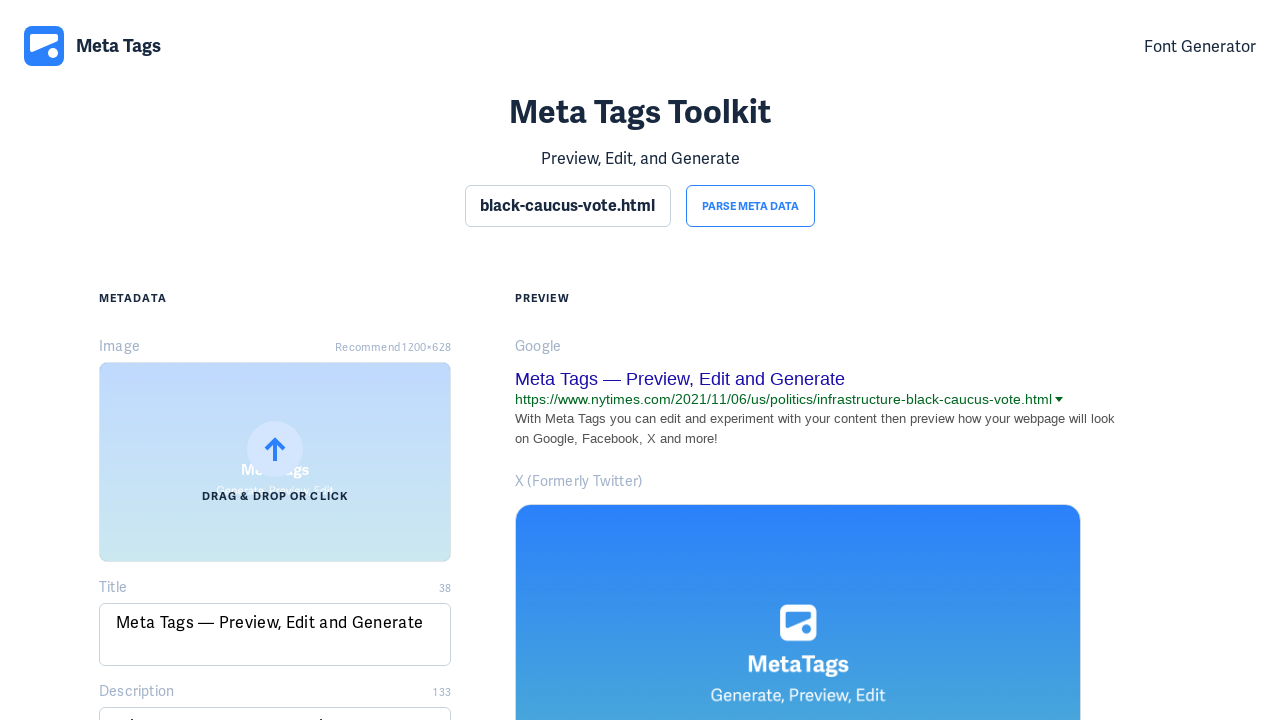

Cleared input field before entering URL on section input
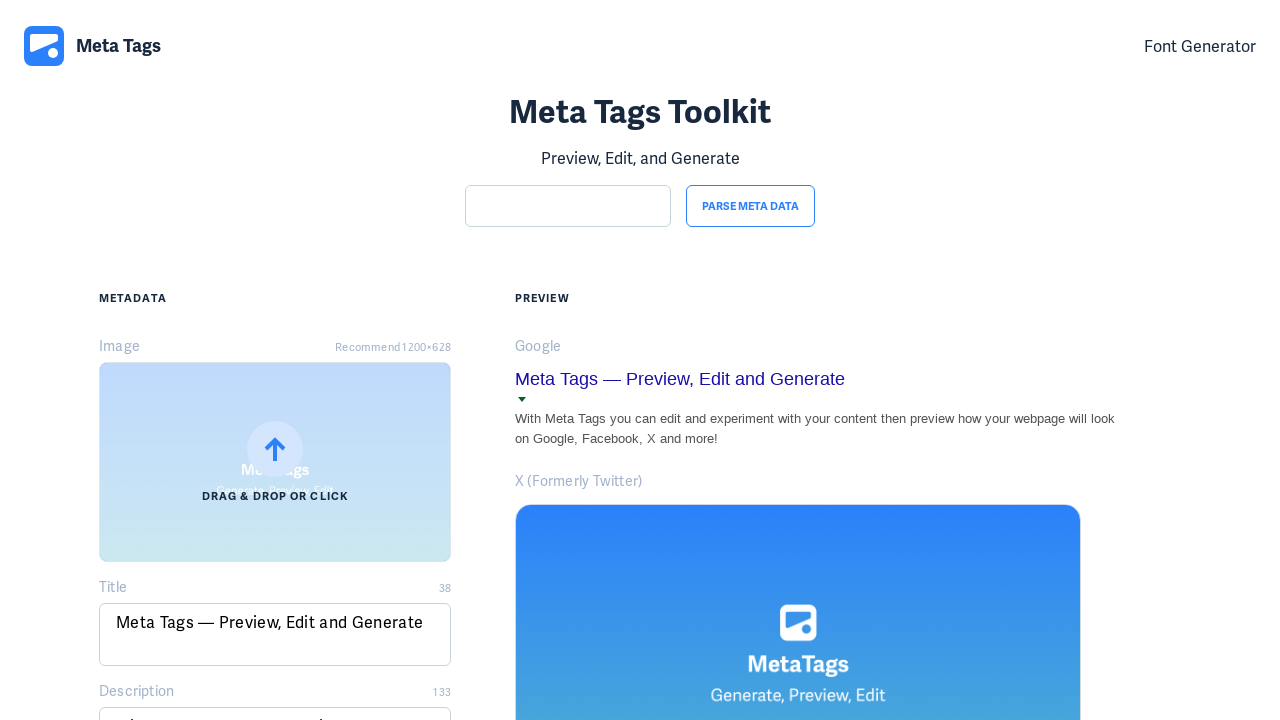

Entered URL into input field: https://www.nytimes.com/2021/11/06/us/dark-sky-parks-us.html on section input
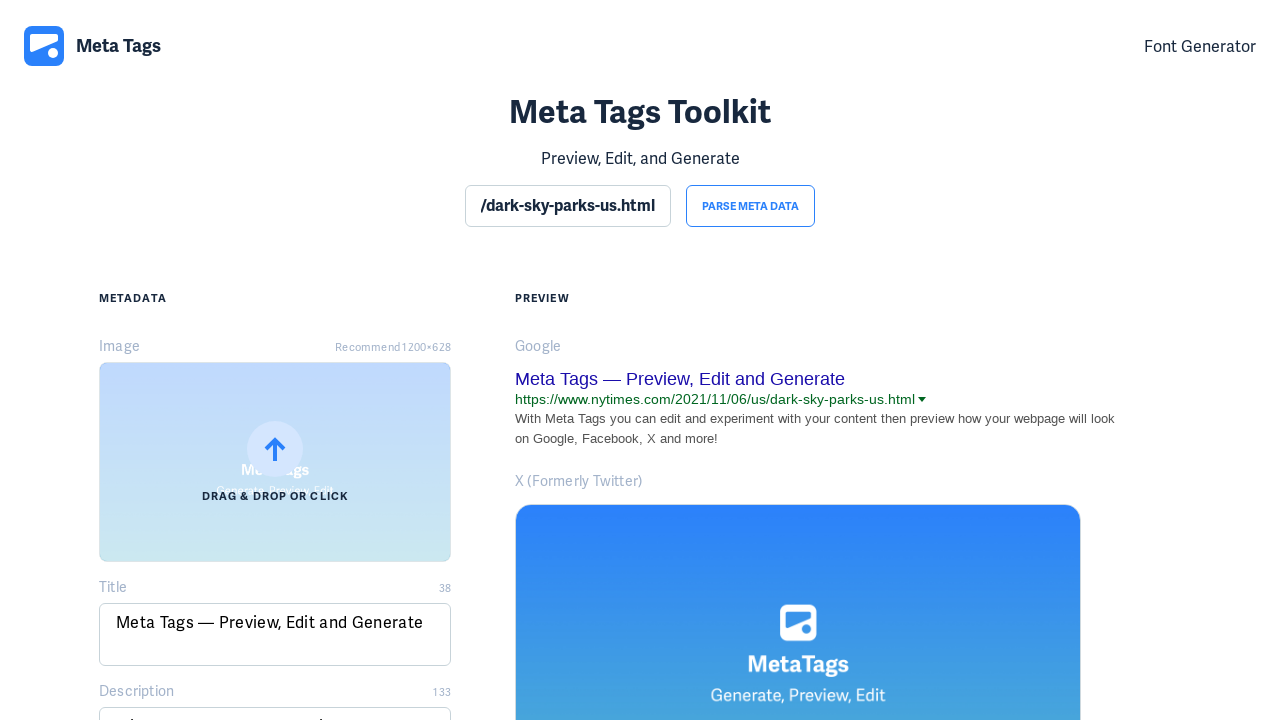

Waited for preview to load for URL: https://www.nytimes.com/2021/11/06/us/dark-sky-parks-us.html
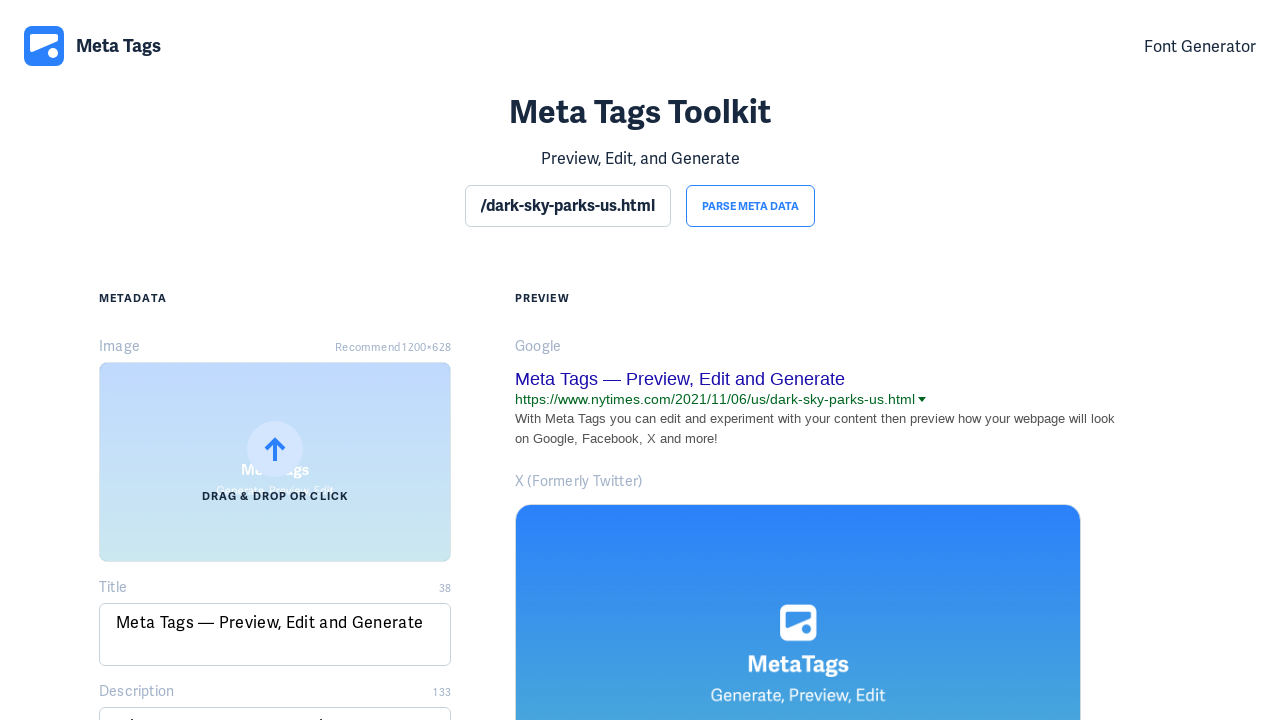

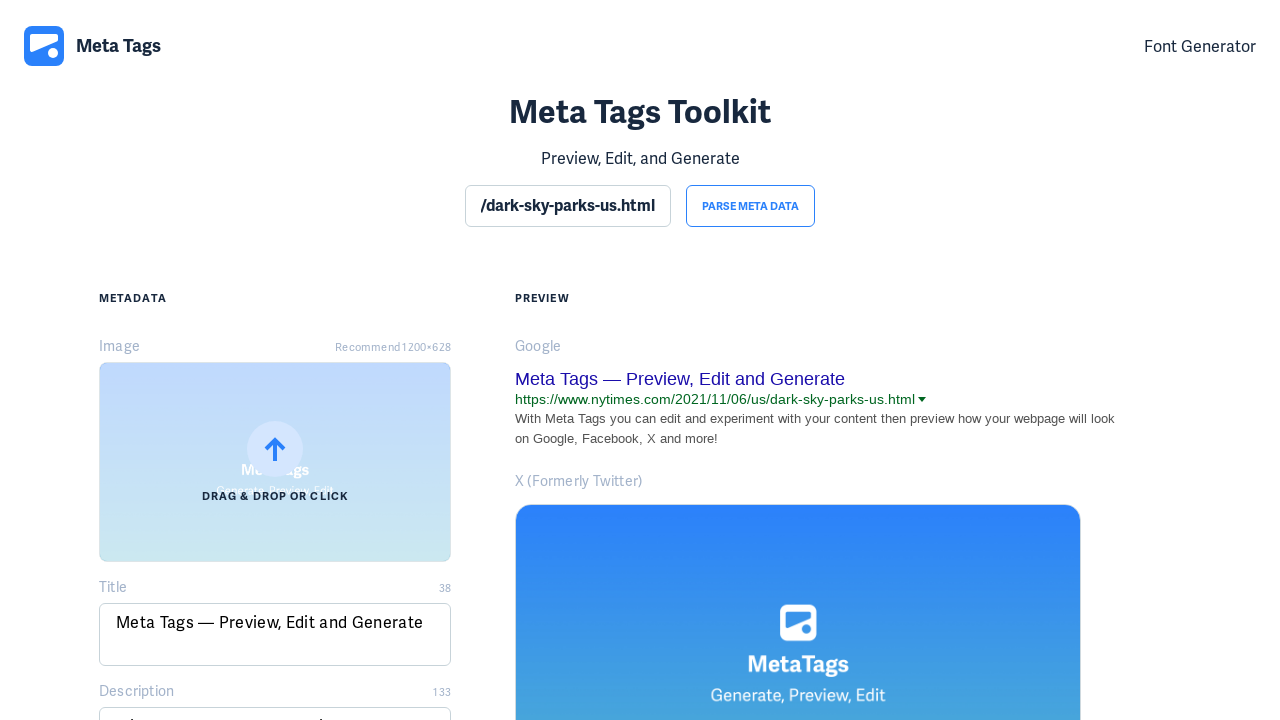